Tests the password reset functionality by navigating to forgot password page and filling in email and new password fields

Starting URL: https://rahulshettyacademy.com/client

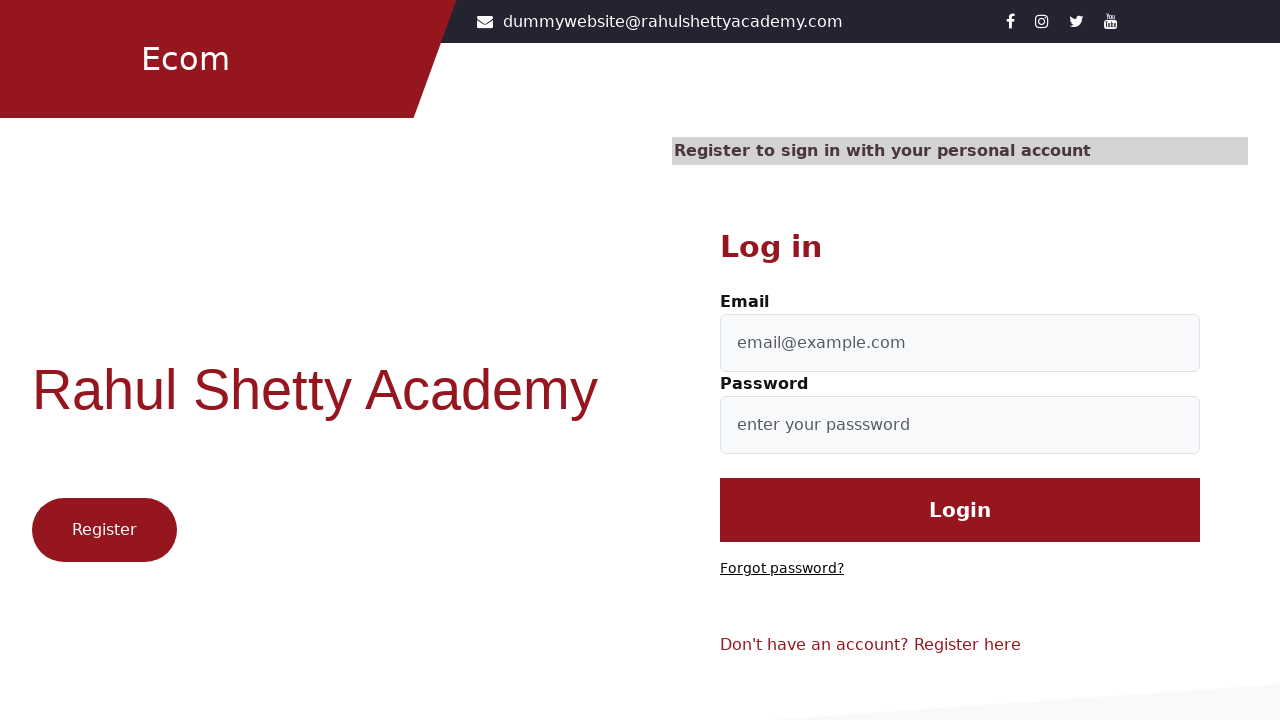

Clicked 'Forgot password?' link at (782, 569) on text='Forgot password?'
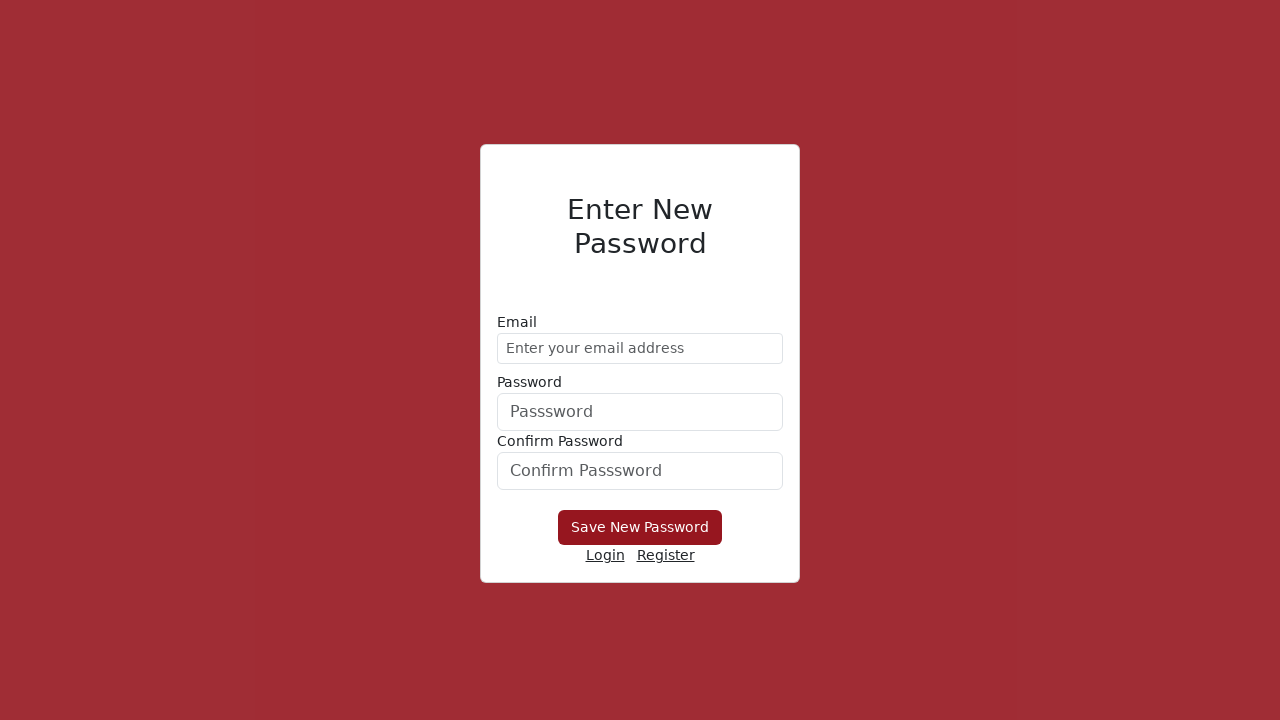

Filled email address field with 'testuser456@gmail.com' on //form/div[1]/input
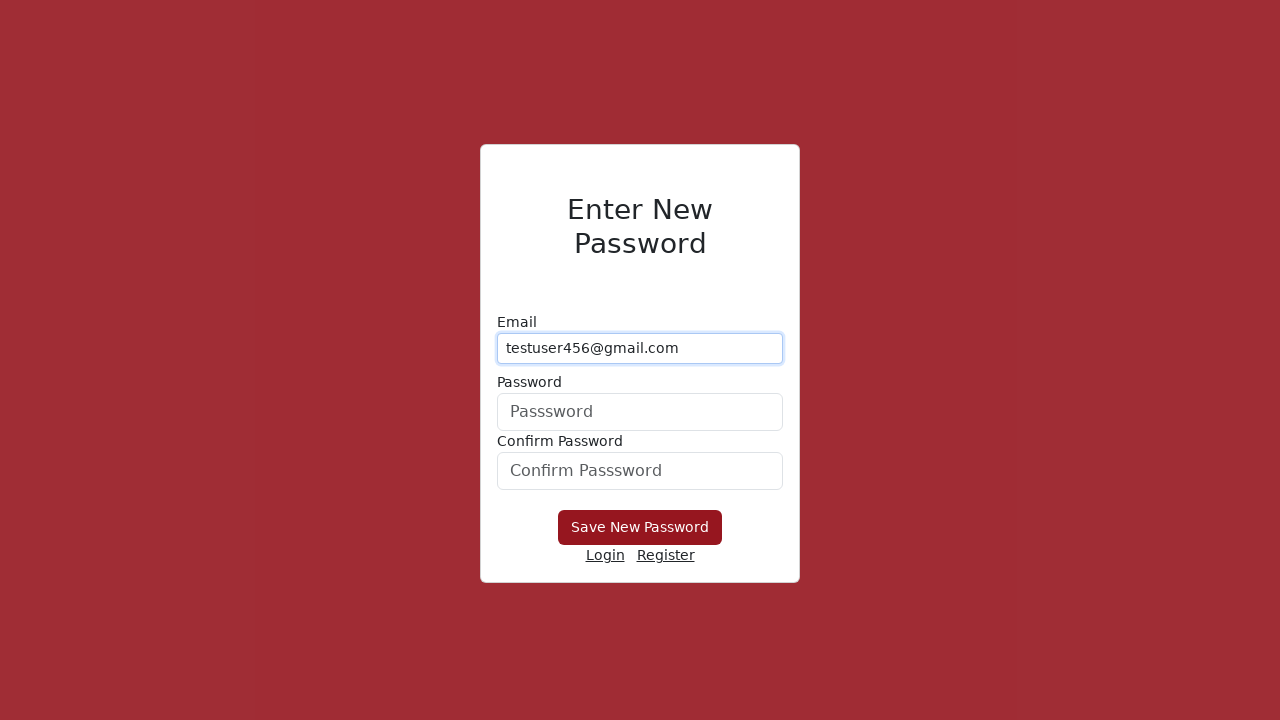

Filled new password field with 'NewPassword123!' on form div:nth-child(2) input
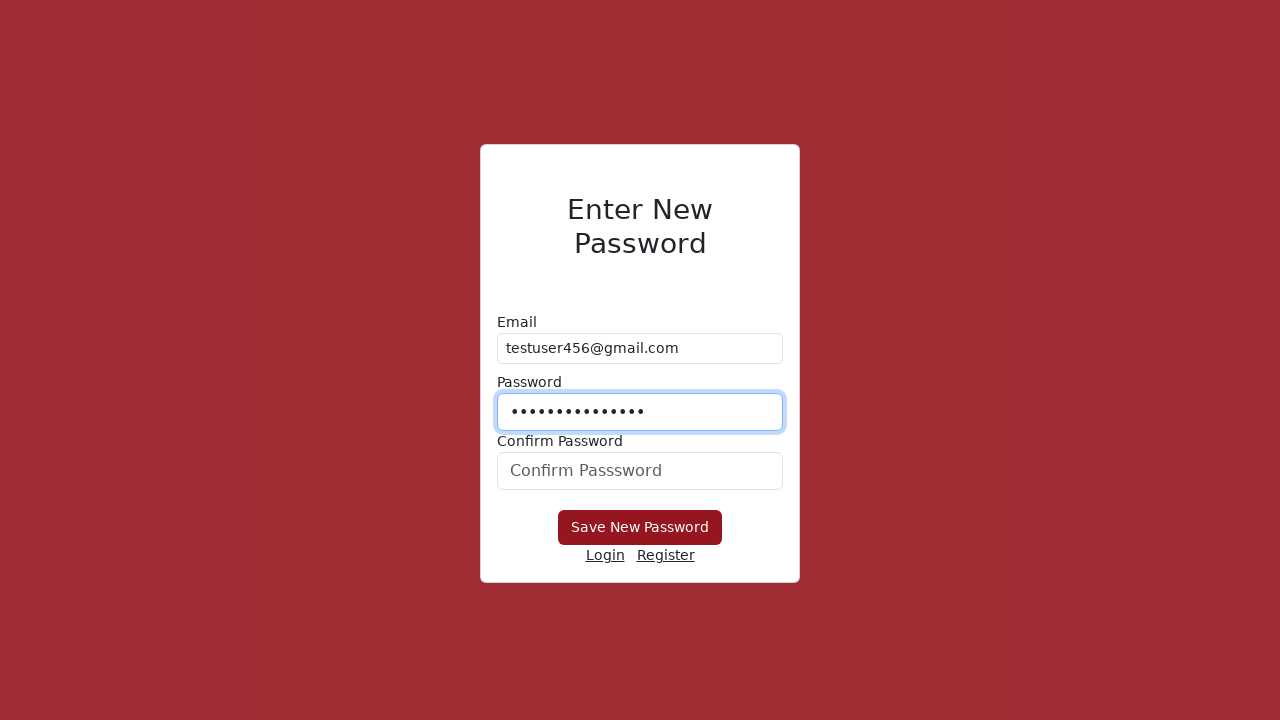

Filled confirm password field with 'NewPassword123!' on #confirmPassword
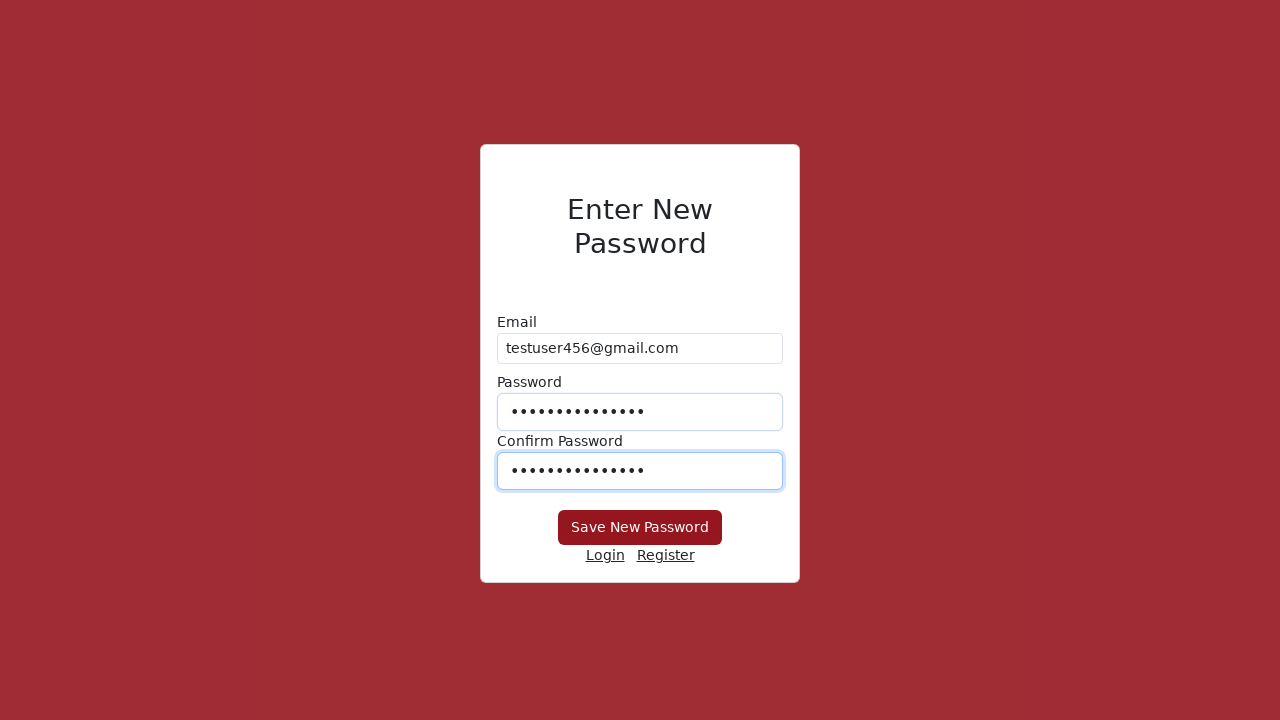

Clicked submit button to reset password at (640, 528) on button[type='submit']
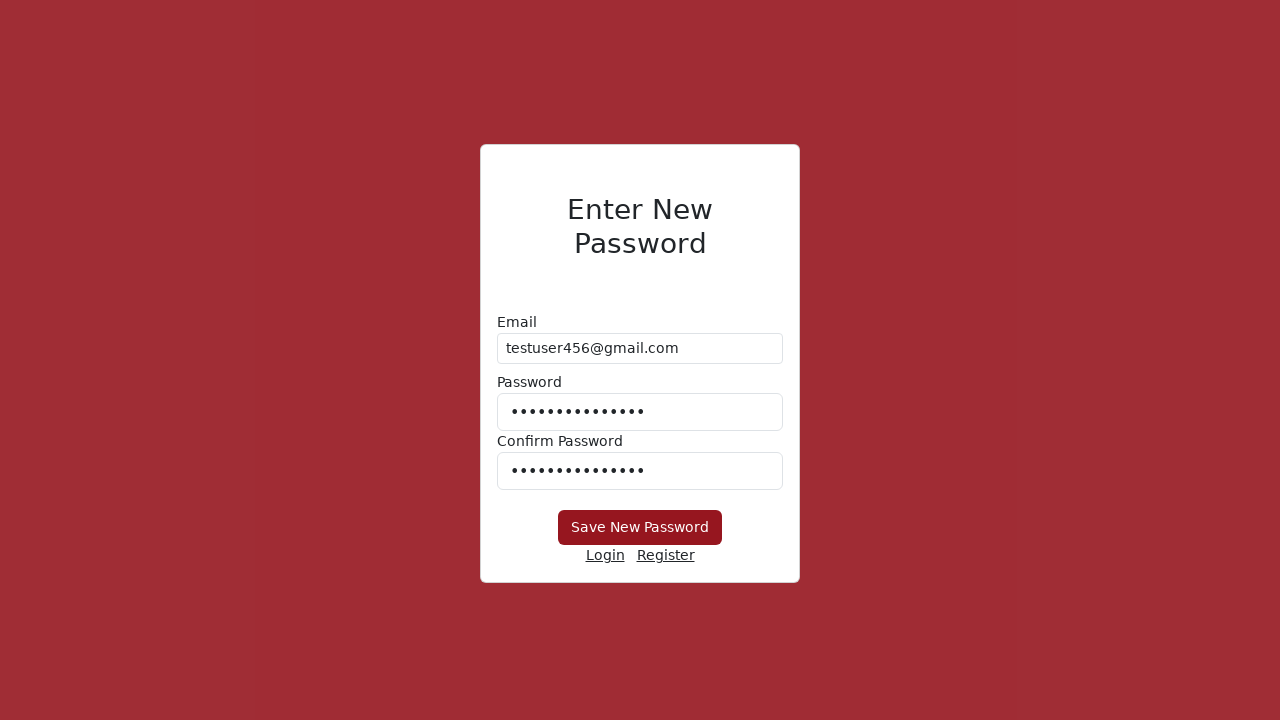

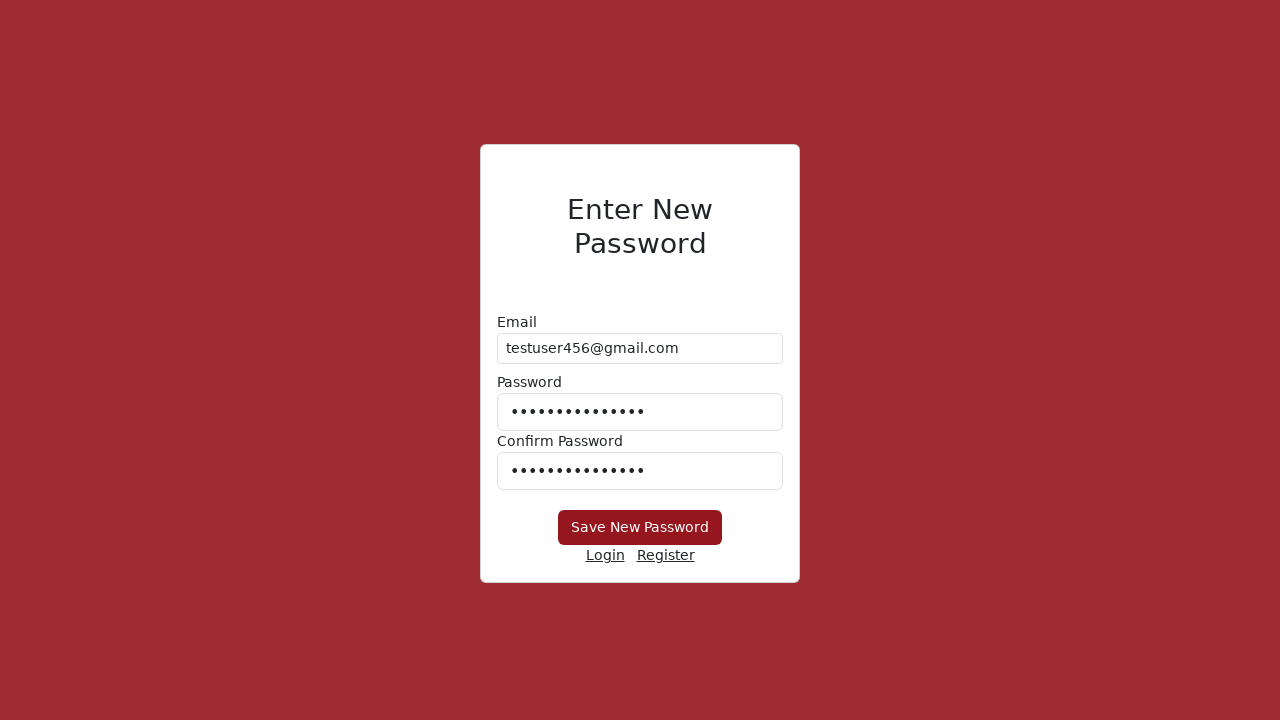